Tests the BlazeDemo flight search by clicking the find flights button and verifying navigation to the reservation page

Starting URL: https://blazedemo.com/index.php

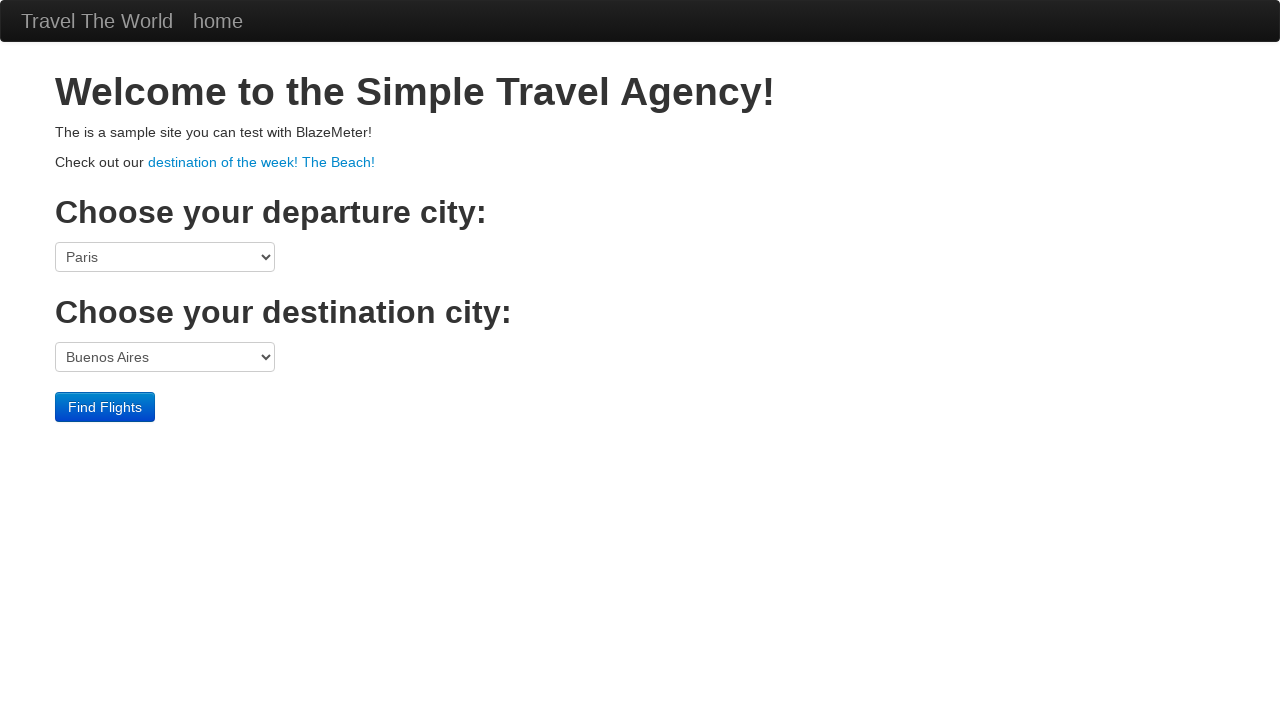

Clicked the find flights button at (105, 407) on input[type='submit']
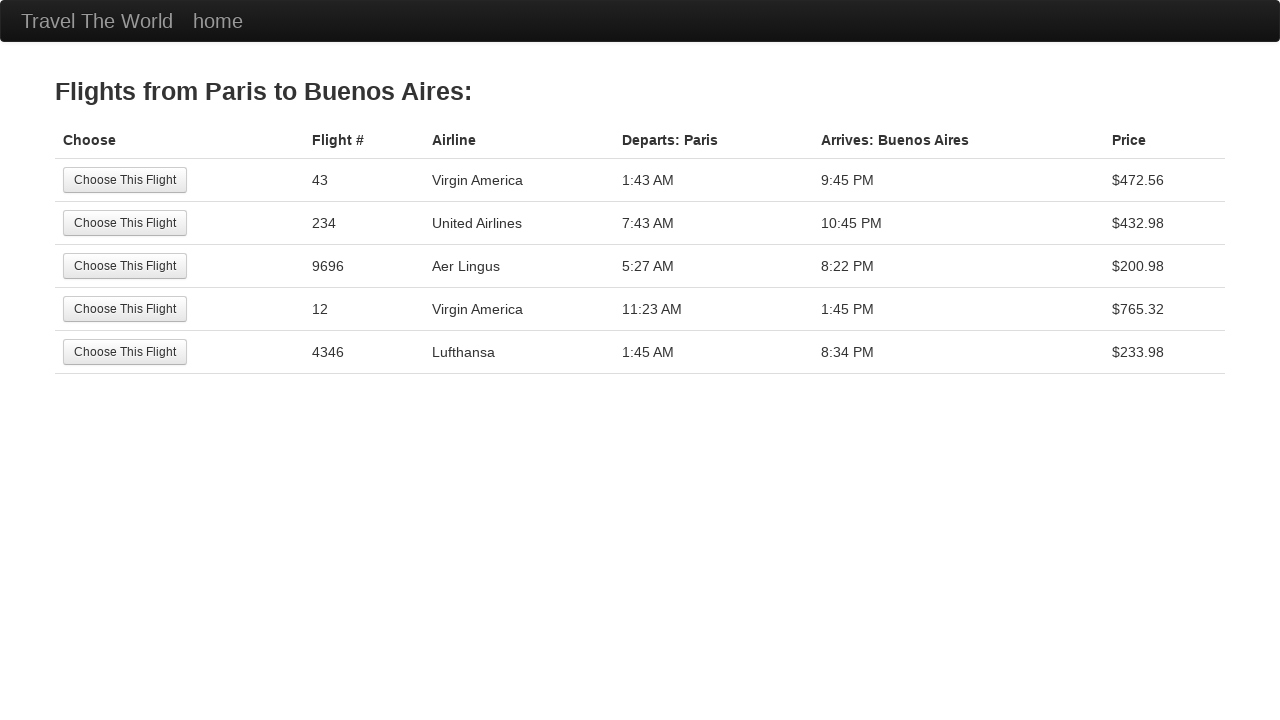

Waited for network idle after clicking find flights
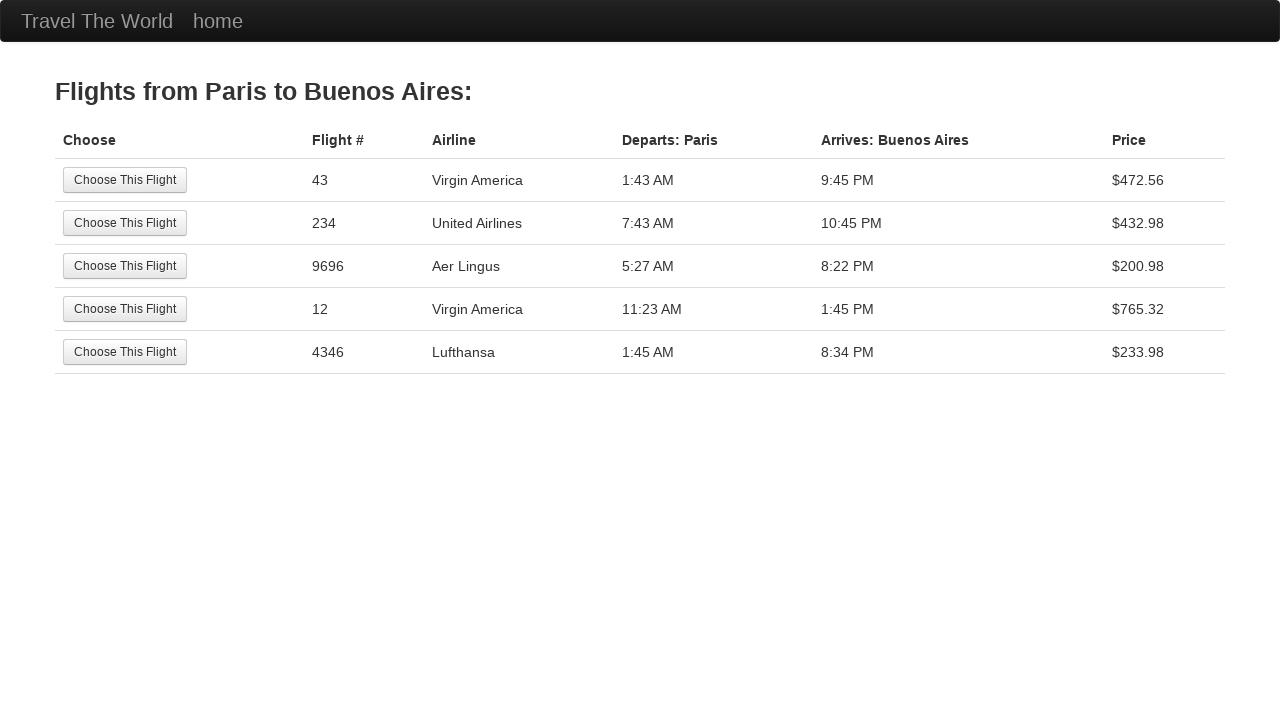

Verified page title is 'BlazeDemo - reserve'
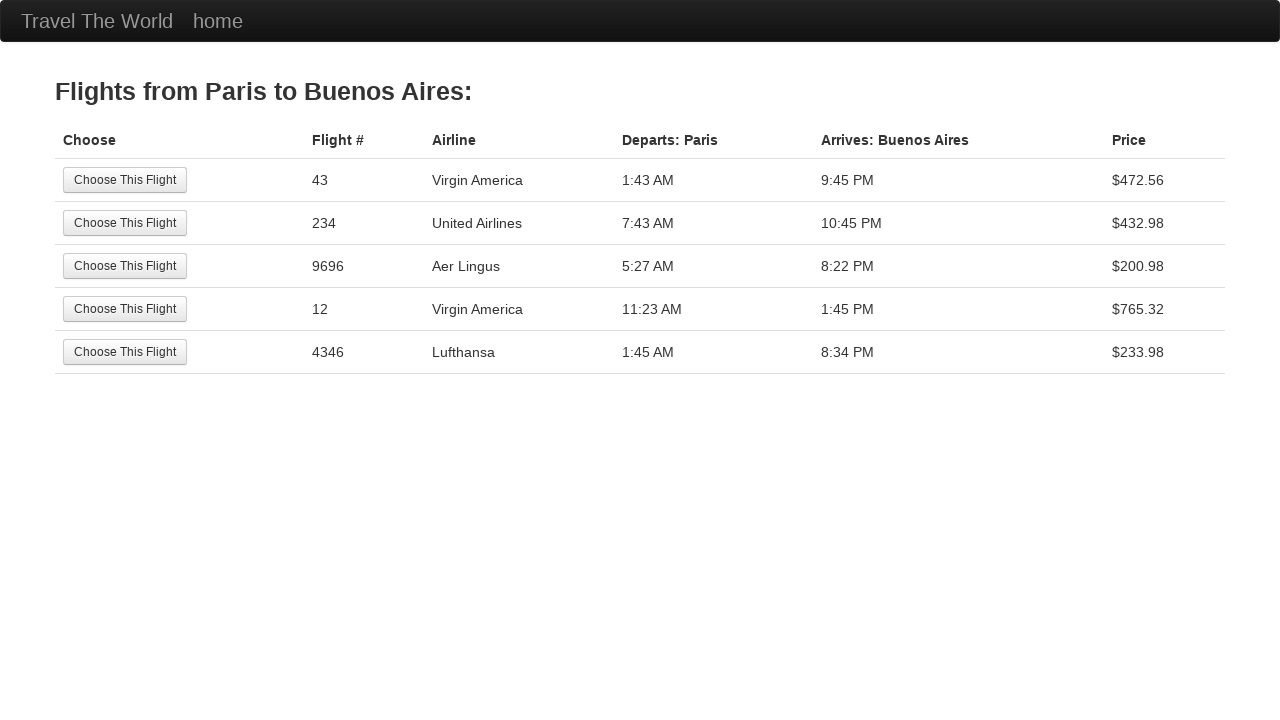

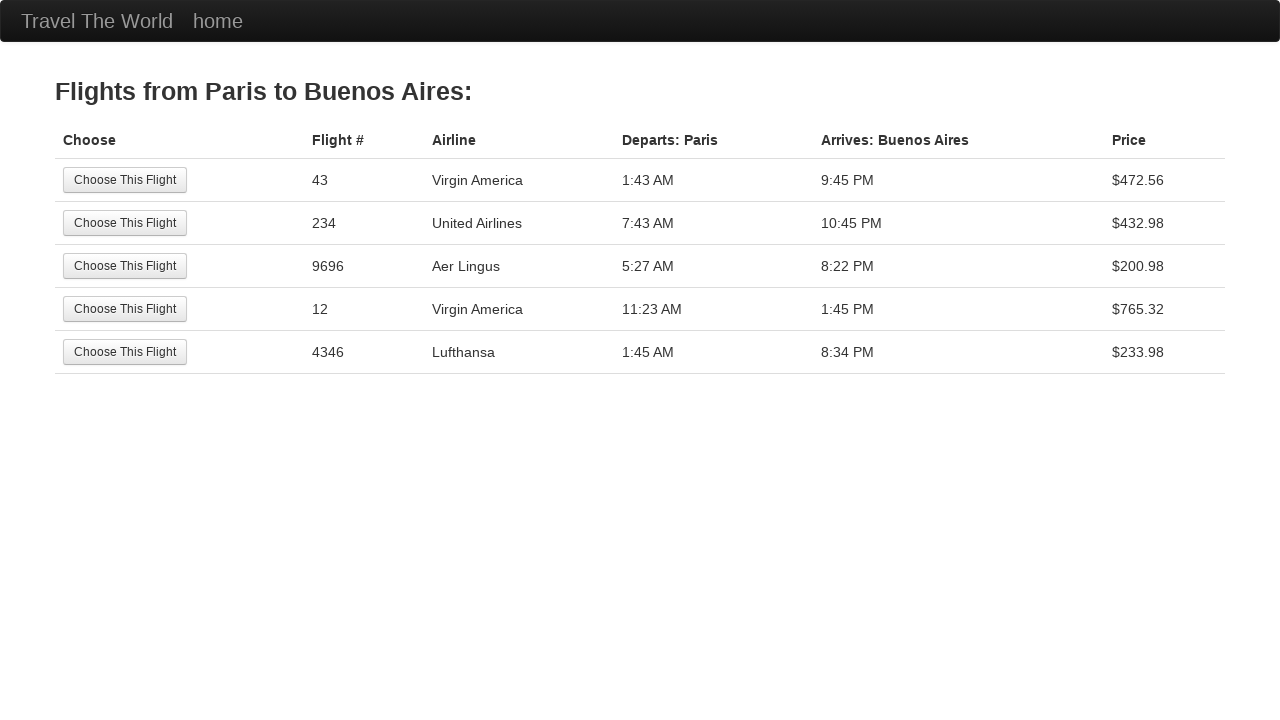